Opens a popup window from the main page and then closes the child window while keeping the parent window open

Starting URL: http://omayo.blogspot.com/

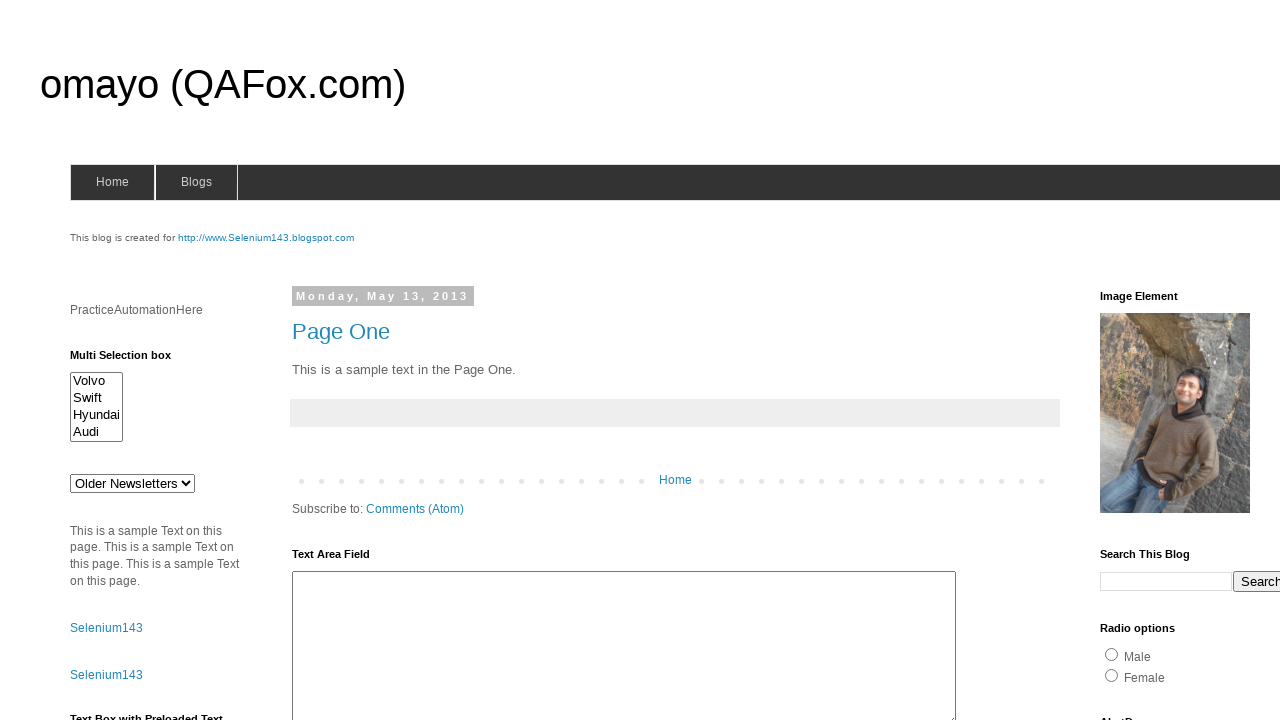

Clicked link to open popup window at (132, 360) on a:has-text('Open a popup window')
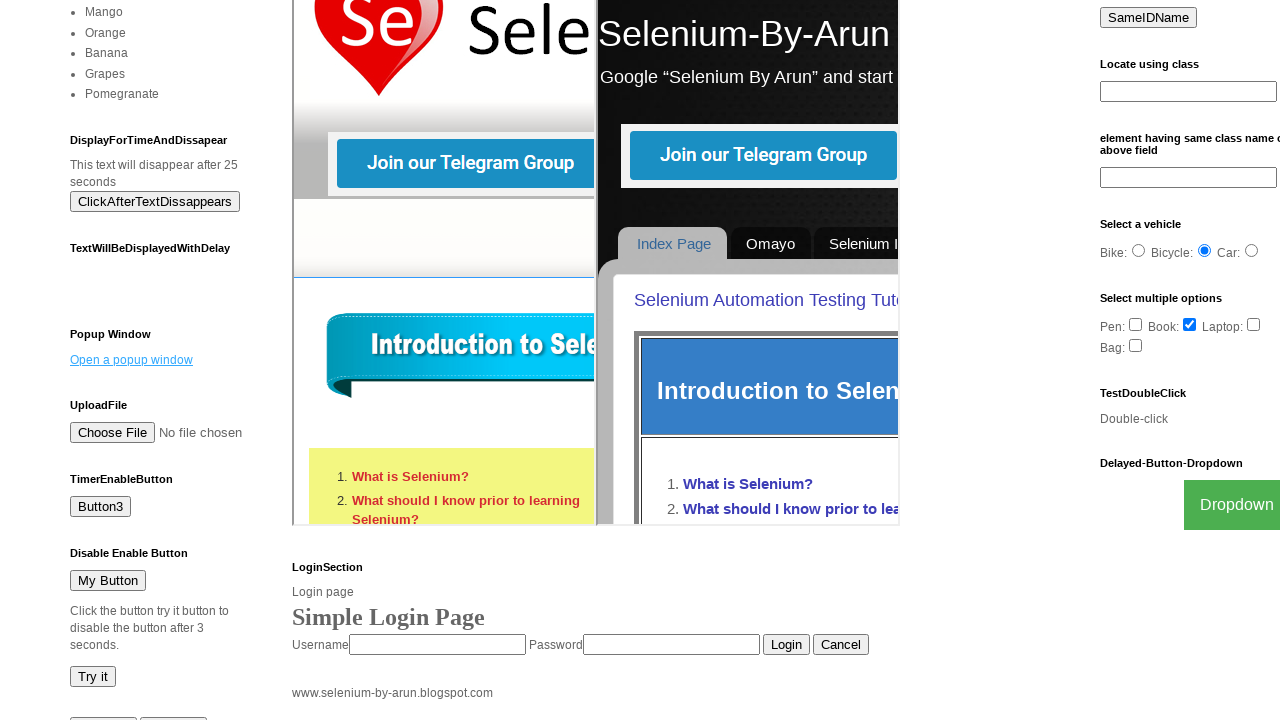

Popup window opened and reference captured
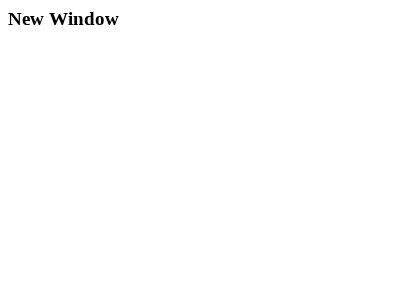

Closed the child popup window
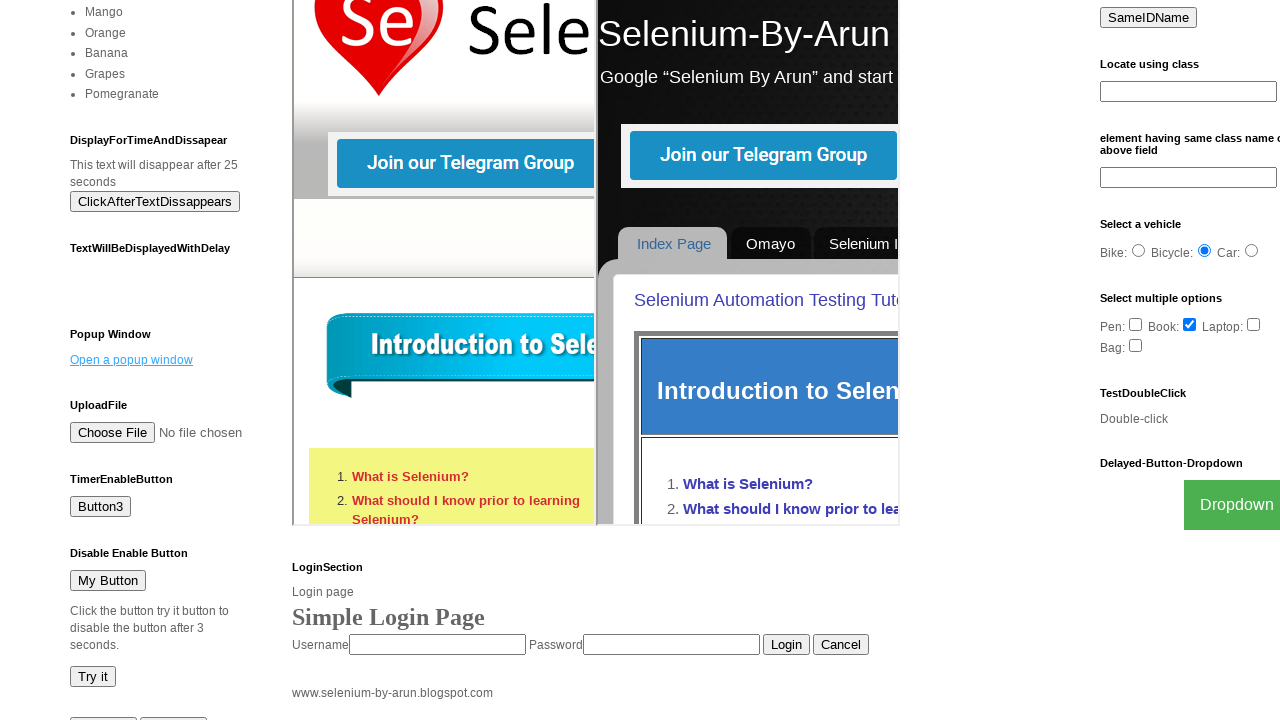

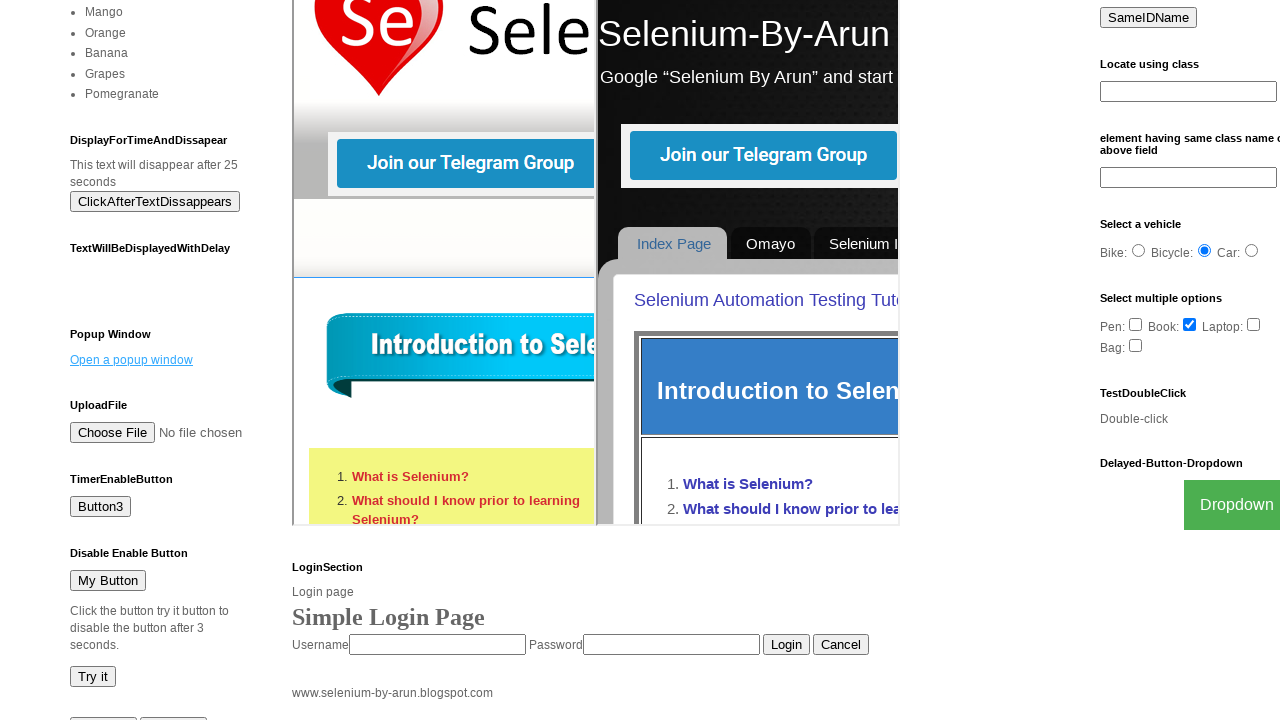